Tests multi-select dropdown functionality by selecting an option and iterating through all available options

Starting URL: http://omayo.blogspot.com/

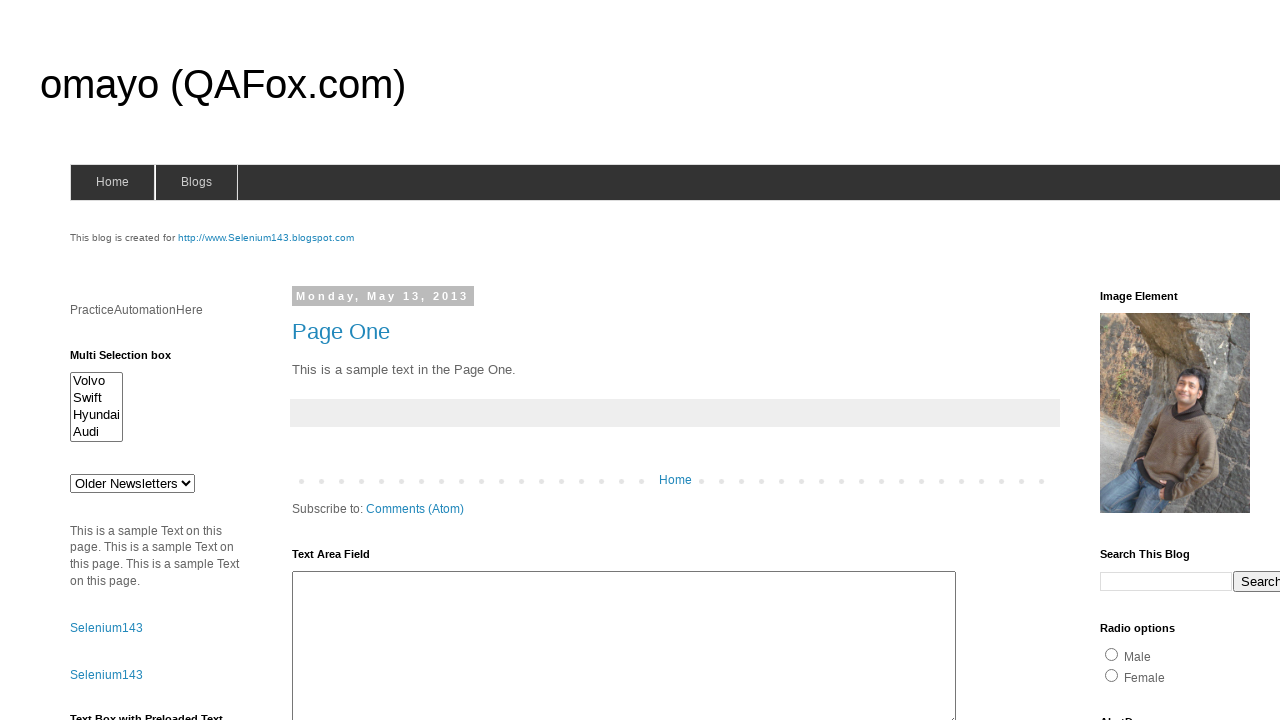

Located multi-select dropdown element with ID 'multiselect1'
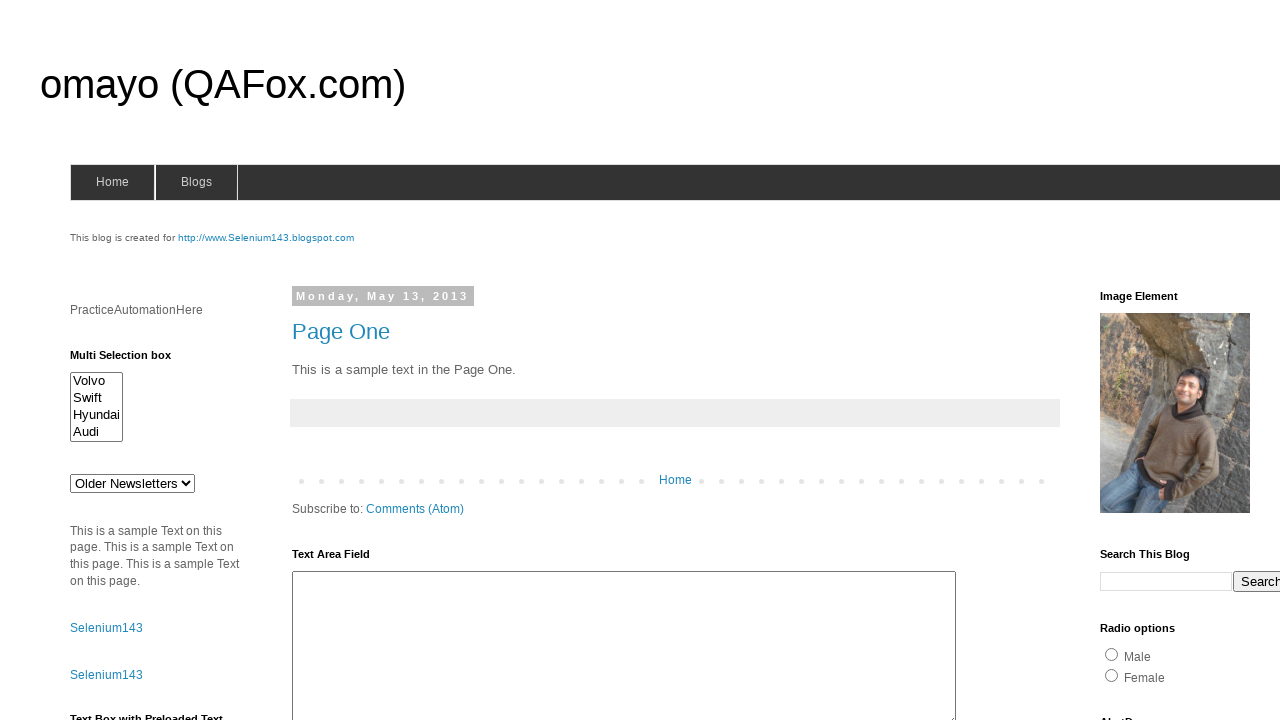

Selected option at index 3 (4th option) from multi-select dropdown on #multiselect1
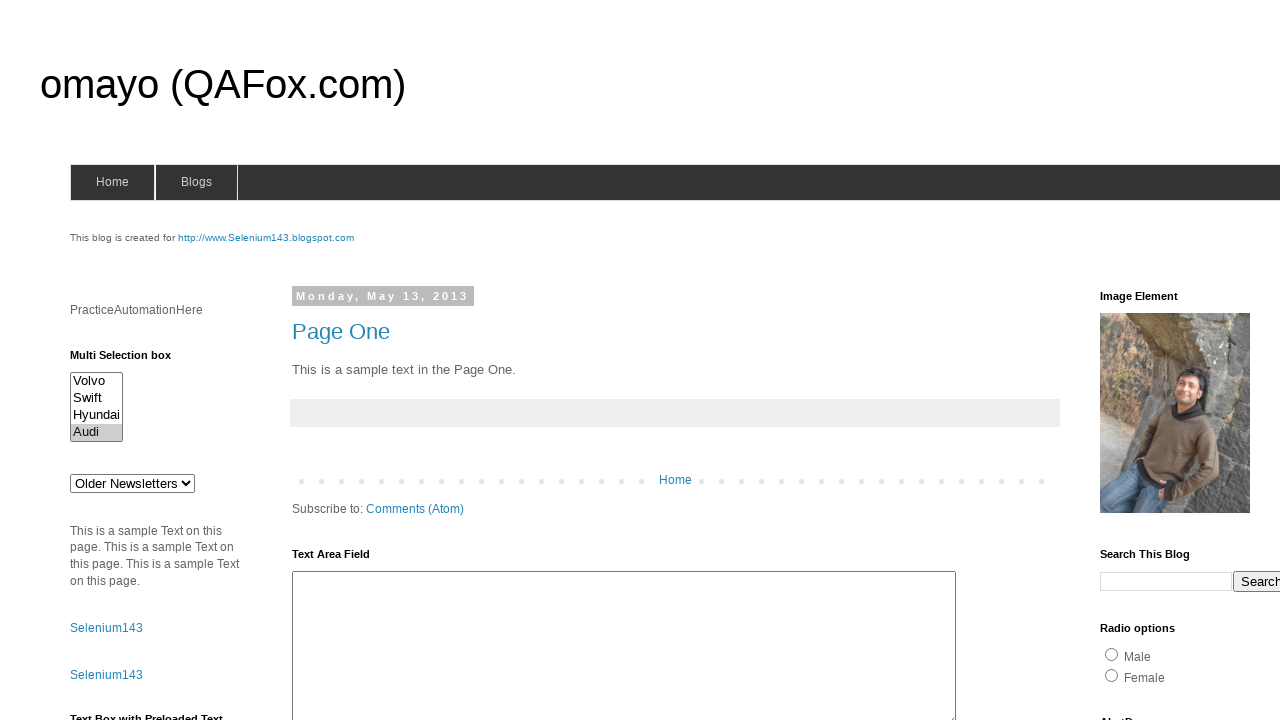

Retrieved all options from the multi-select dropdown
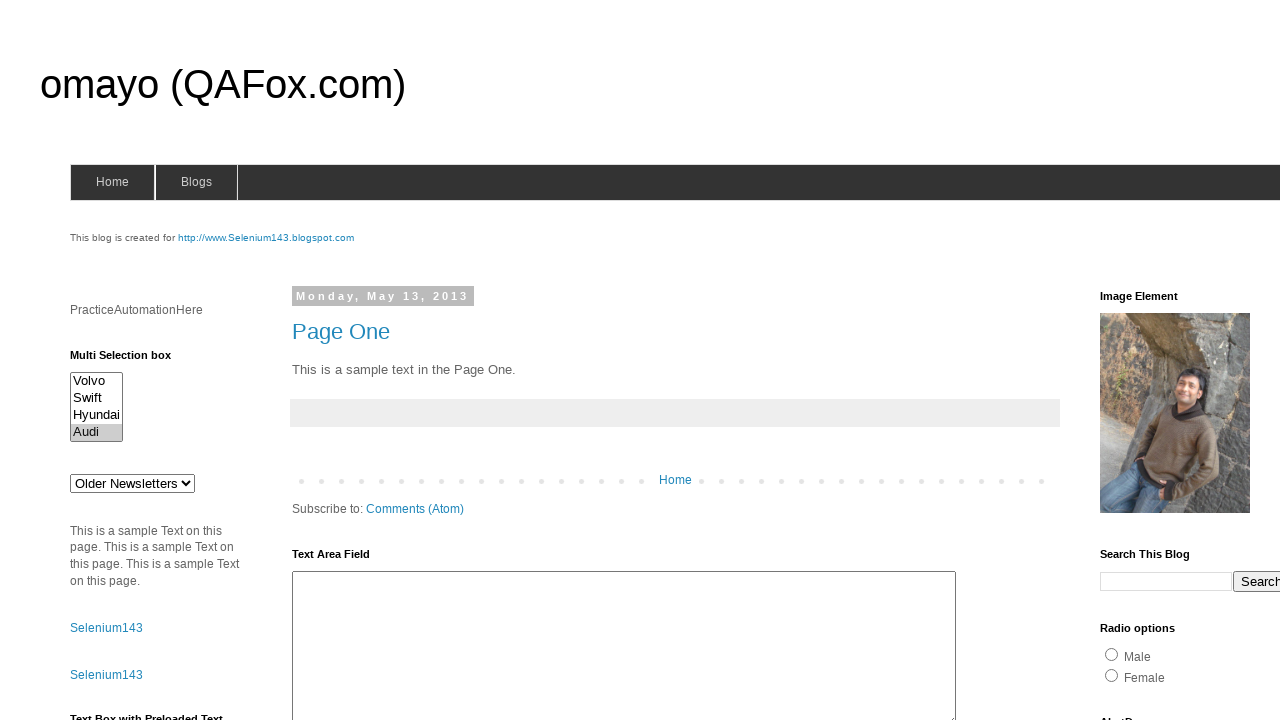

Retrieved option text: 'Volvo
  '
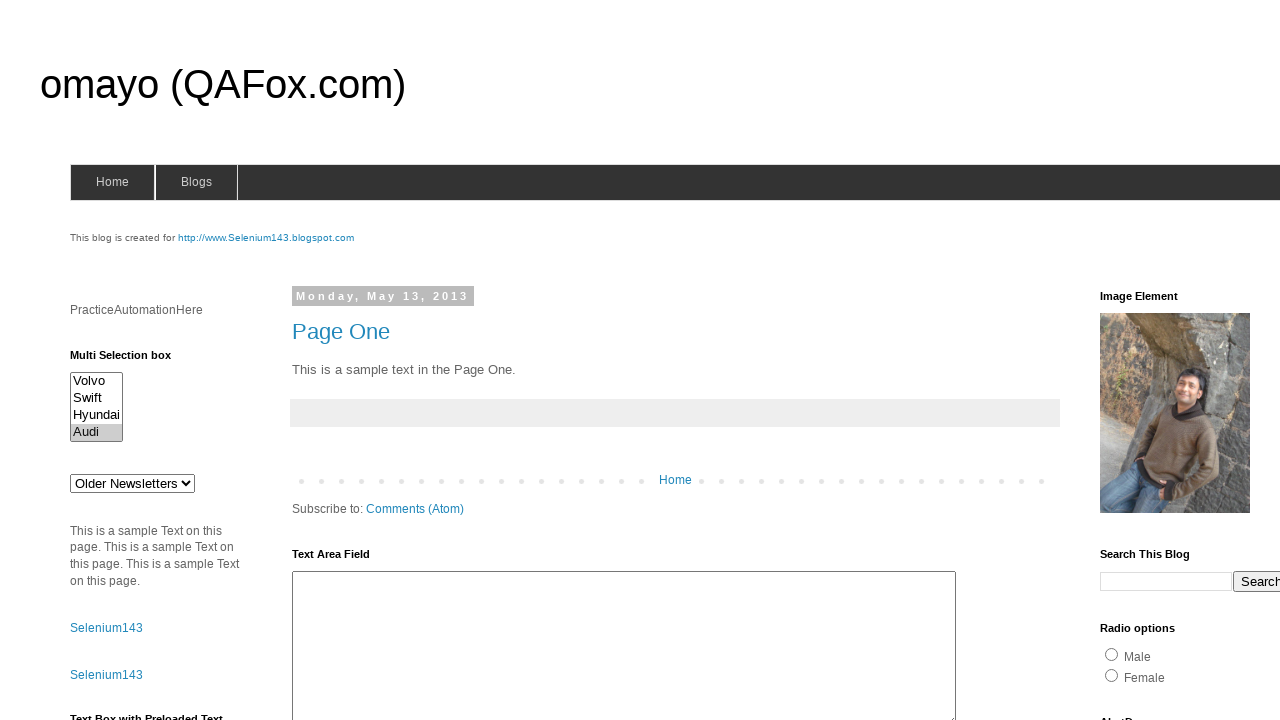

Retrieved option text: 'Swift
  '
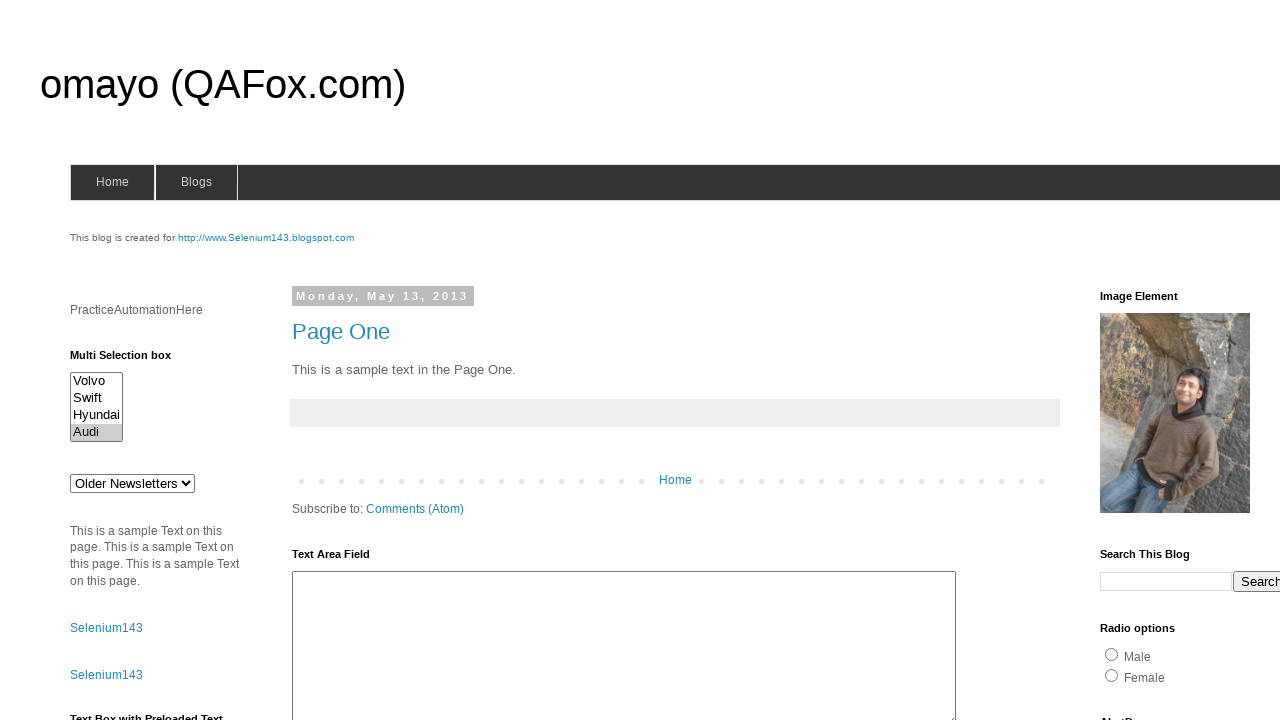

Retrieved option text: 'Hyundai
  '
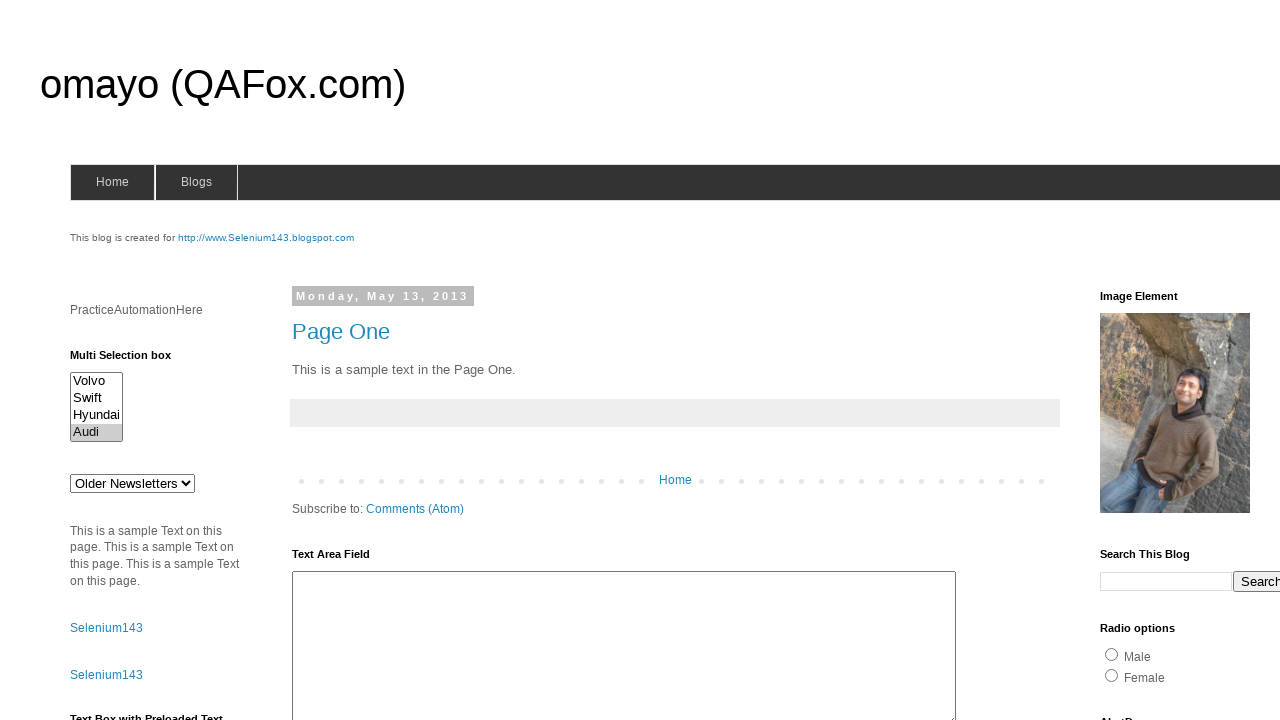

Retrieved option text: 'Audi
'
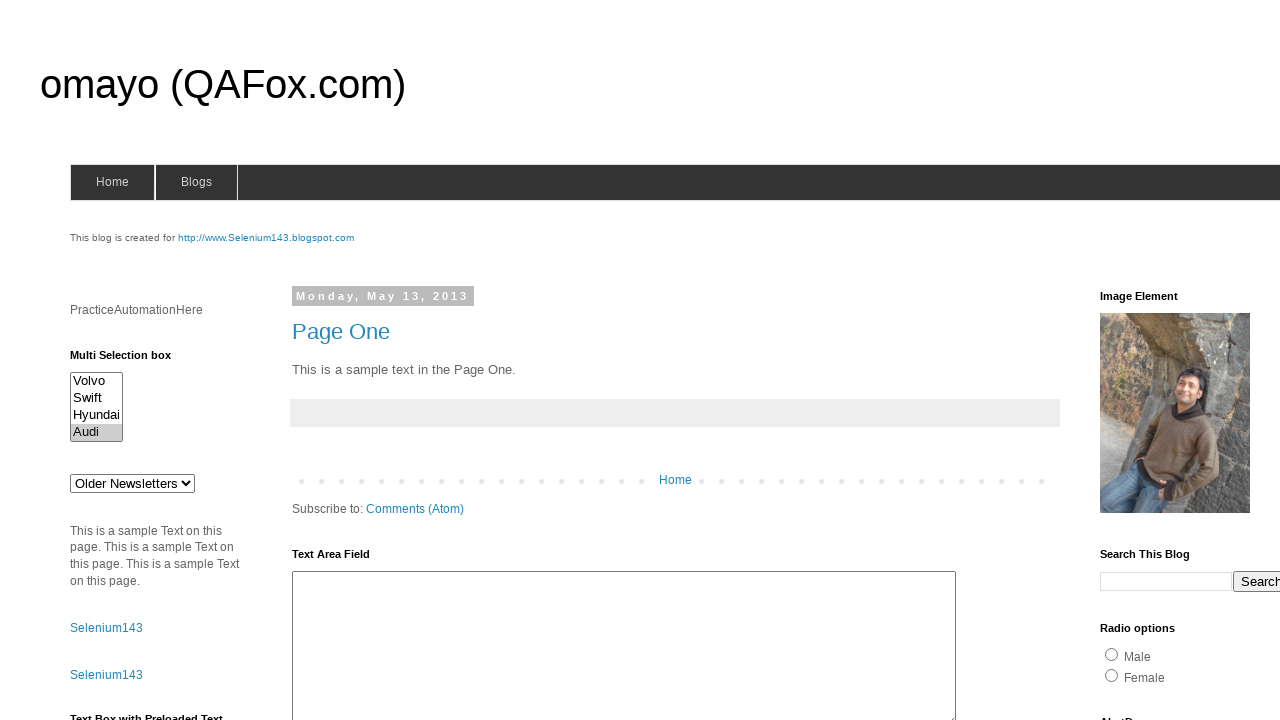

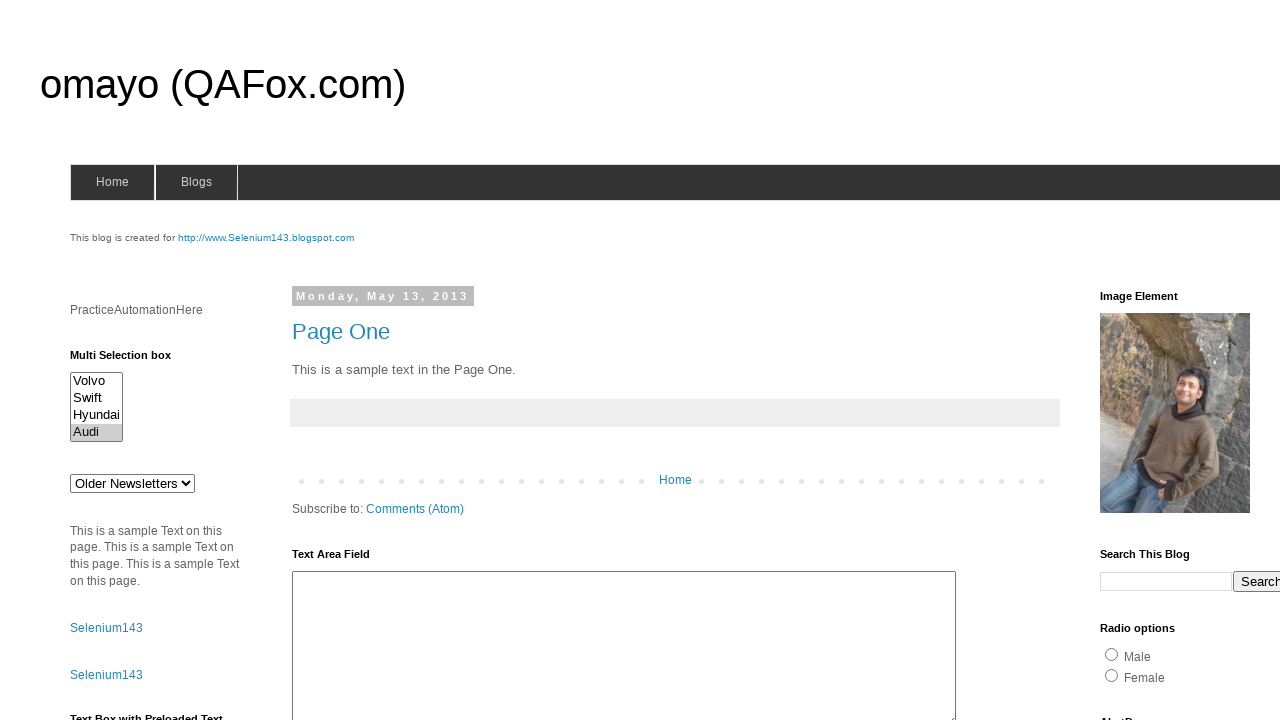